Tests dynamic element loading by clicking a start button and waiting for a welcome message to appear

Starting URL: http://syntaxprojects.com/dynamic-elements-loading.php

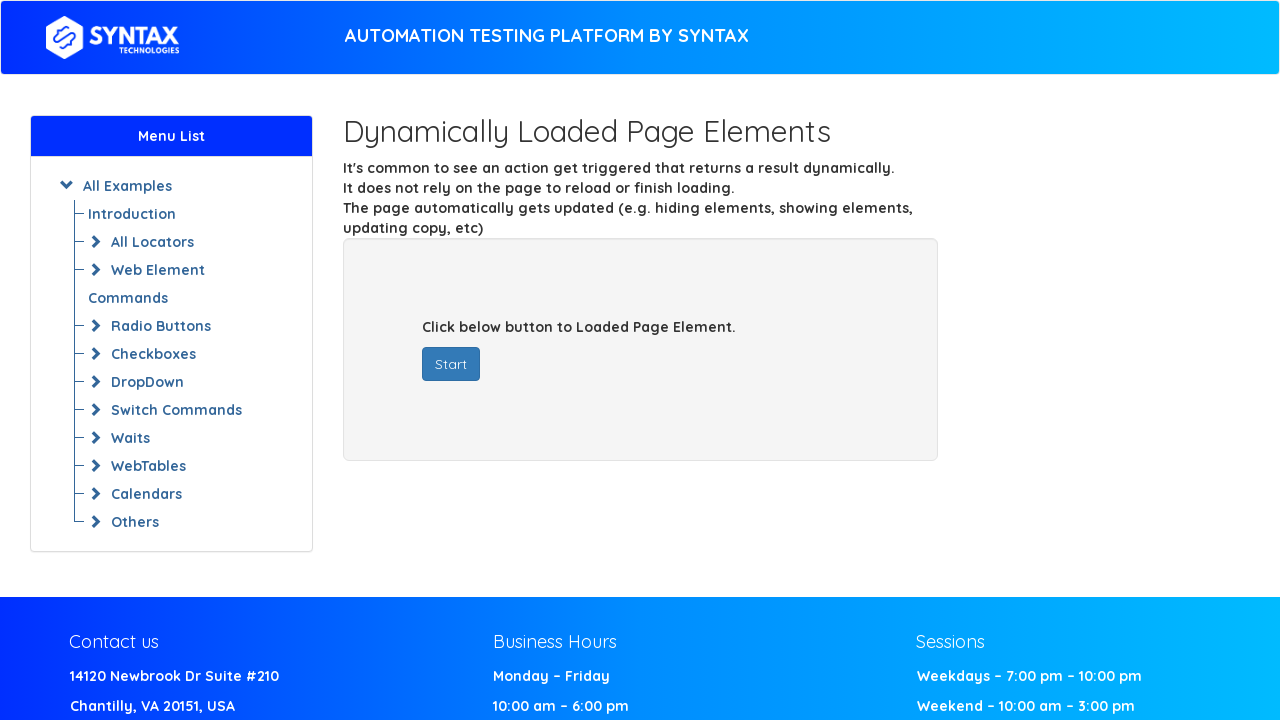

Clicked start button to trigger dynamic element loading at (451, 364) on button#startButton
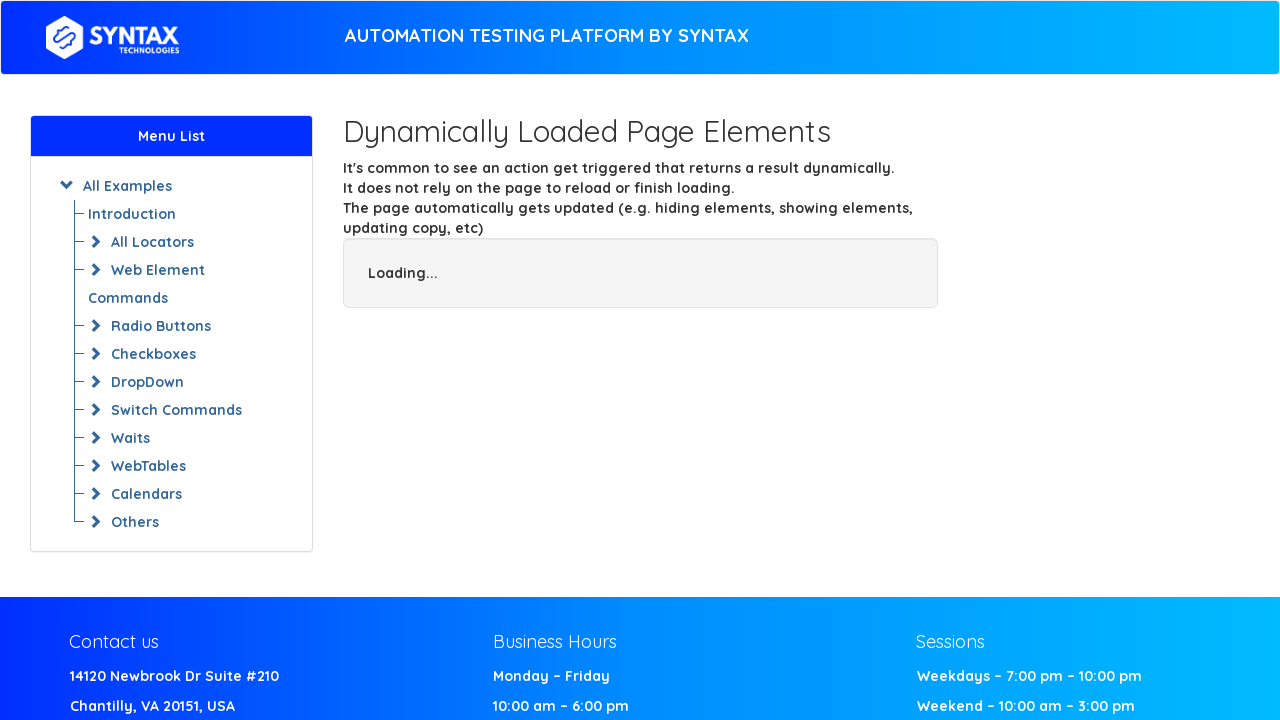

Welcome message appeared after clicking start button
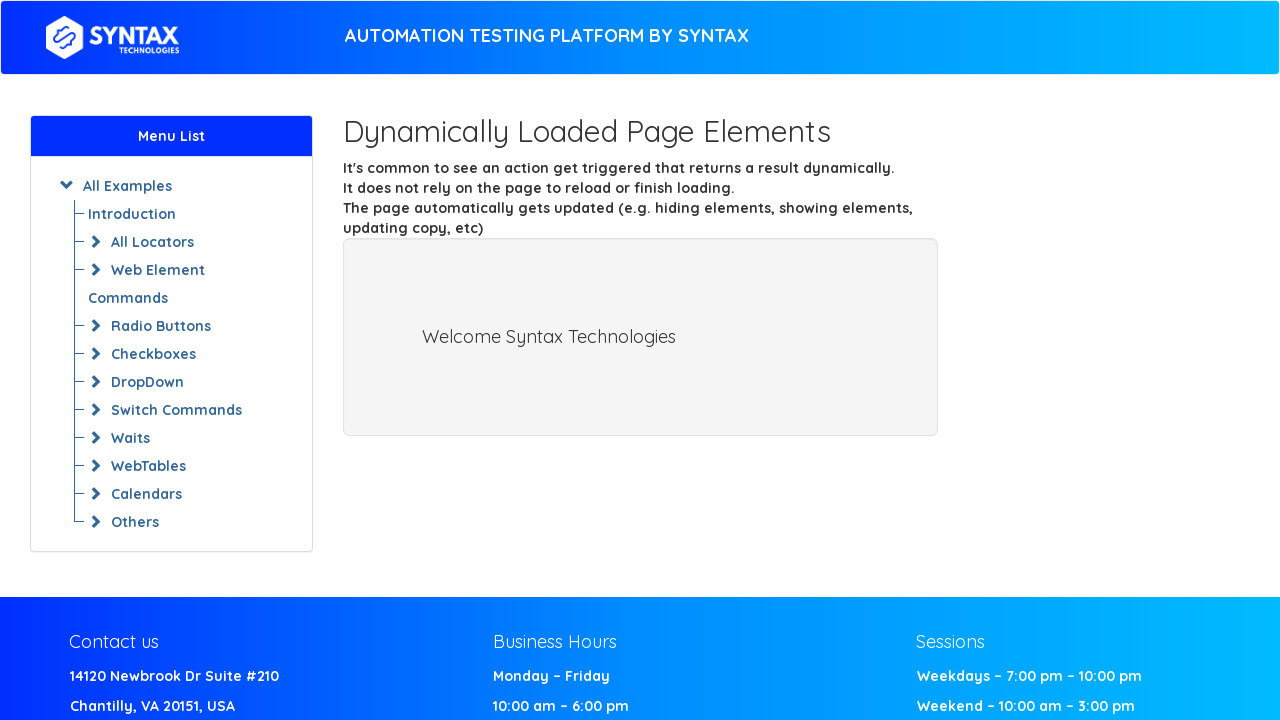

Located welcome element on page
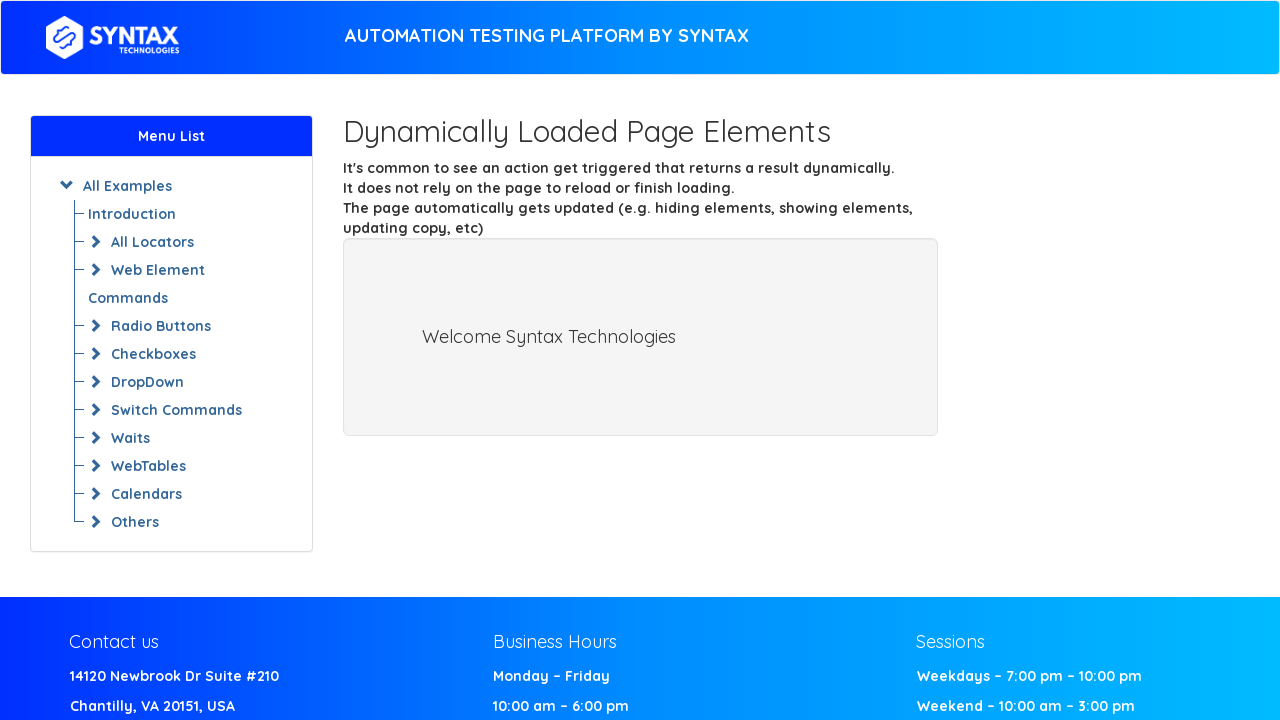

Retrieved and printed welcome message text content
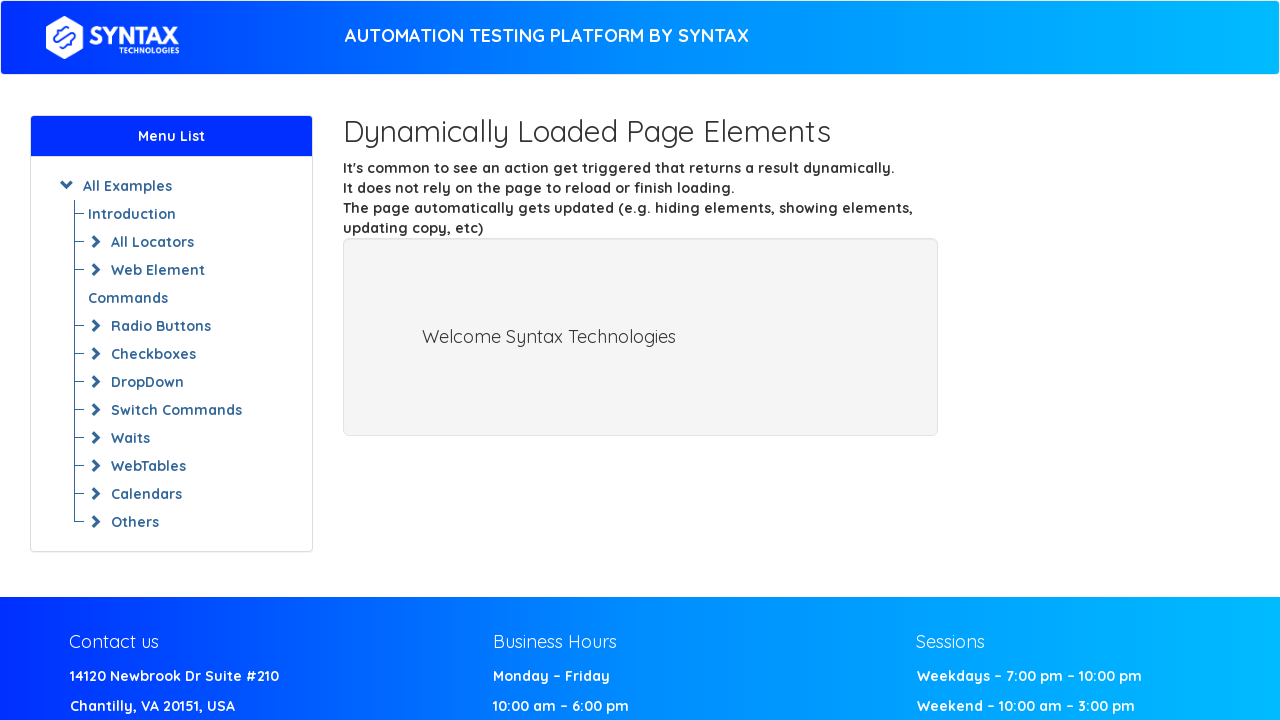

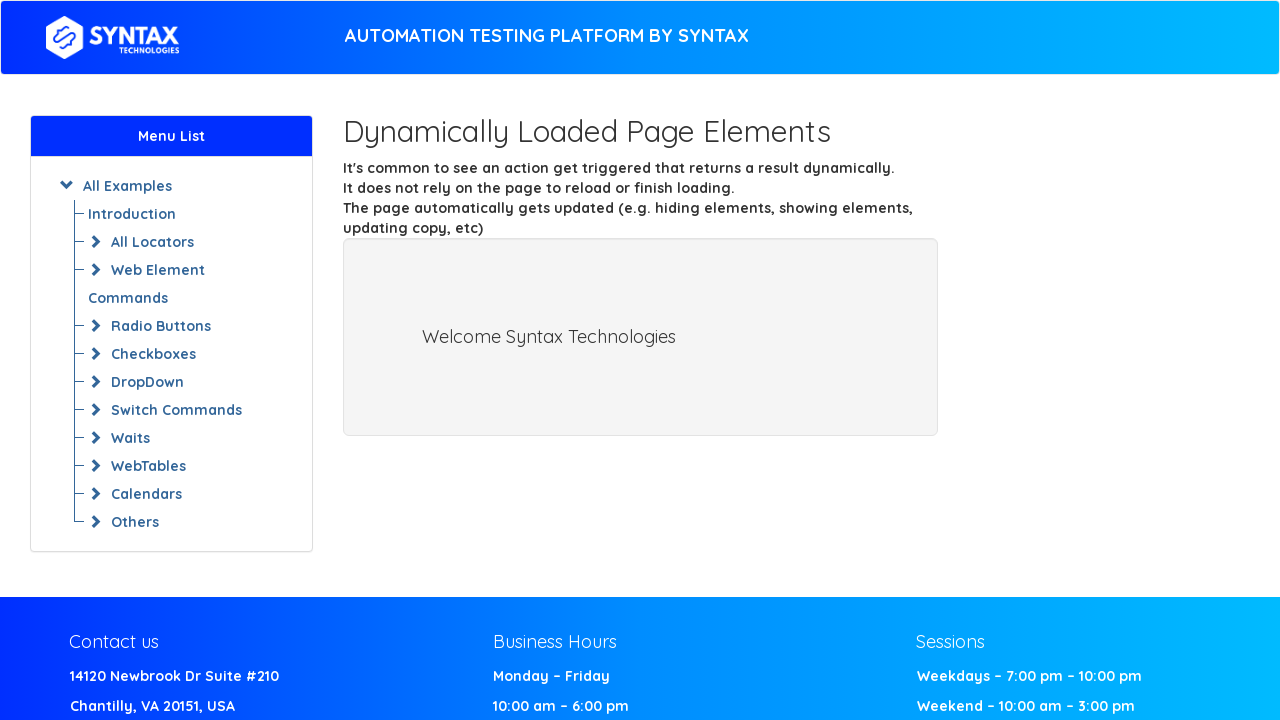